Navigates to a demo e-commerce site, clicks on the laptops category, and iterates through paginated product listings

Starting URL: https://www.demoblaze.com

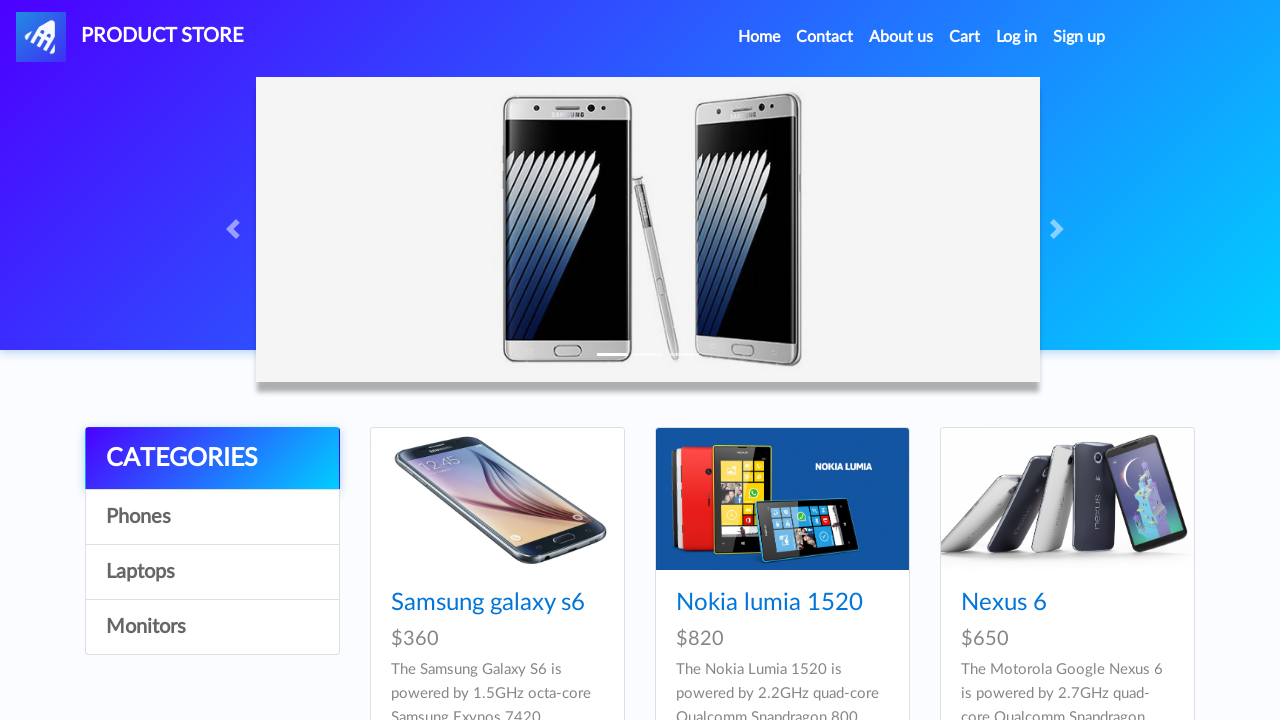

Clicked on laptops category at (212, 572) on xpath=//a[@id="itemc"][2]
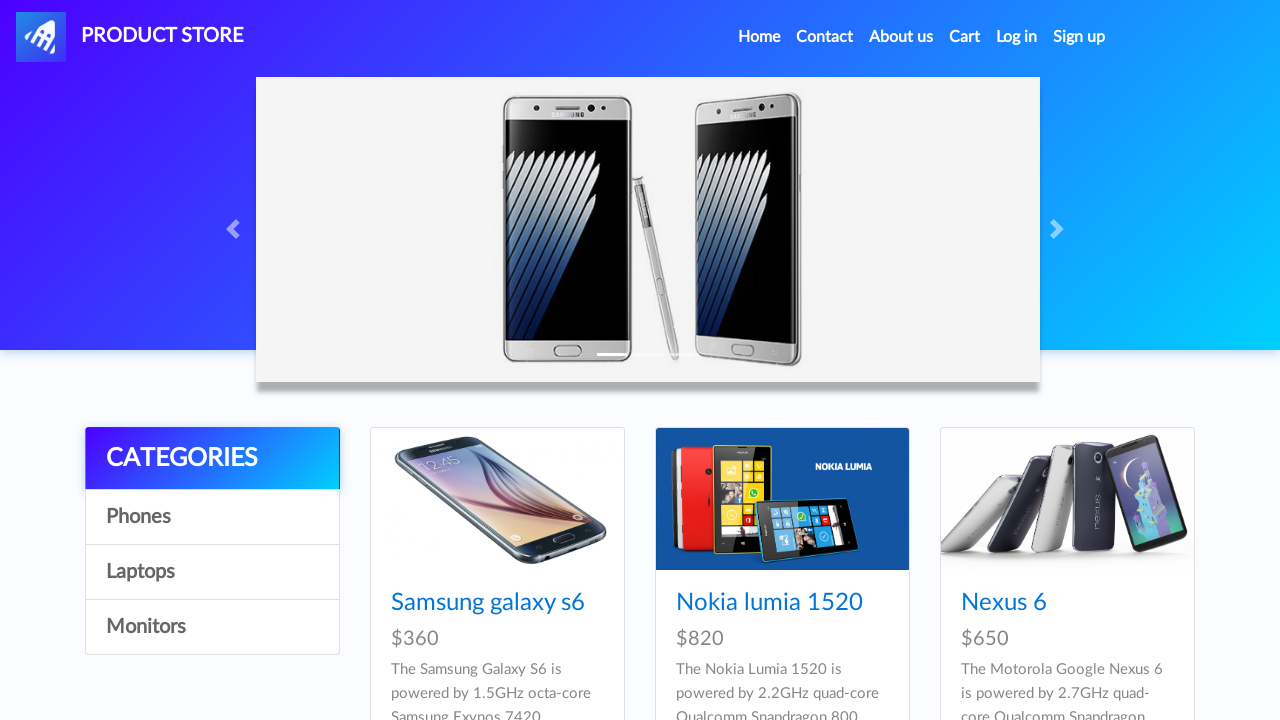

Products loaded on the page
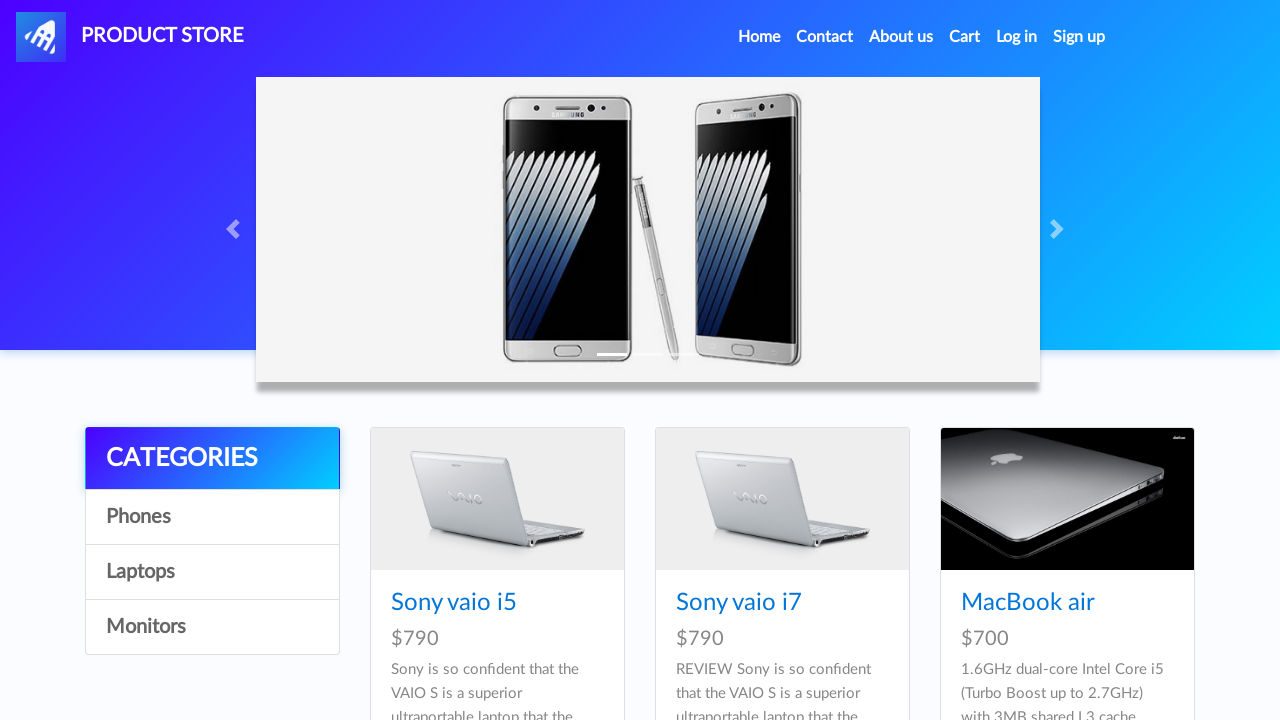

Clicked next button to load more products at (1166, 386) on #next2
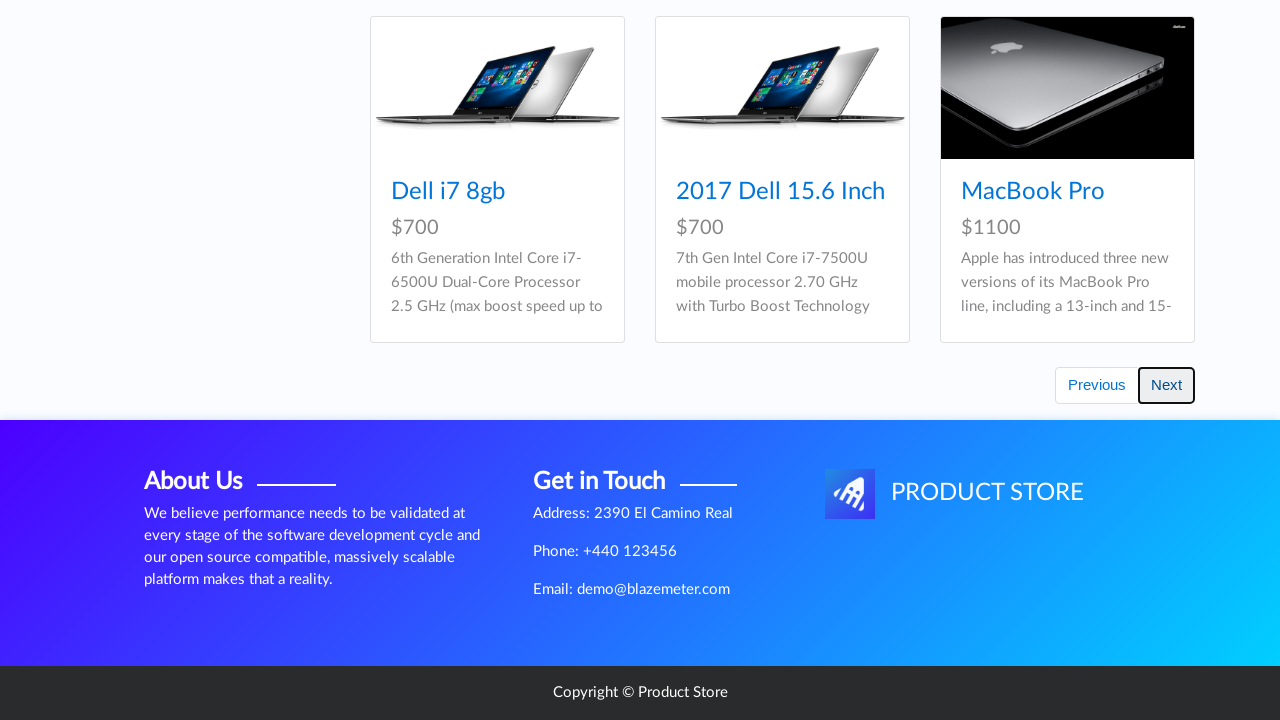

Waited for new products to load
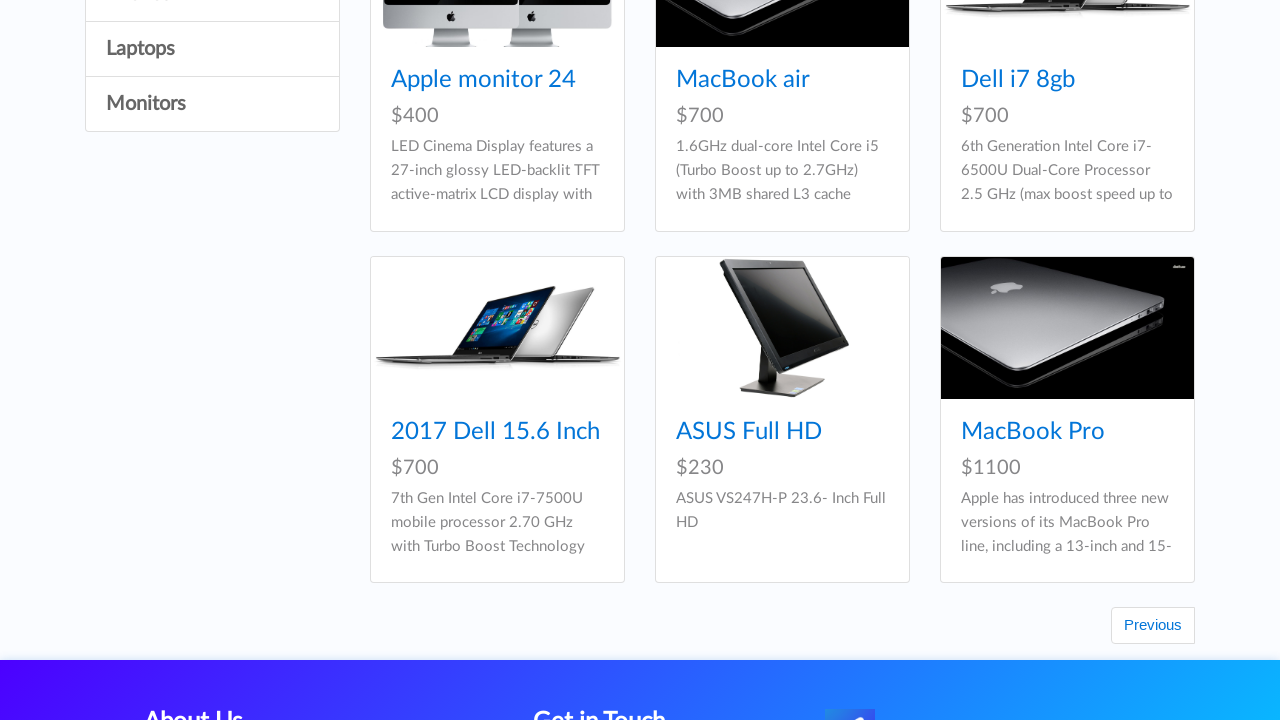

No more pages available - pagination complete
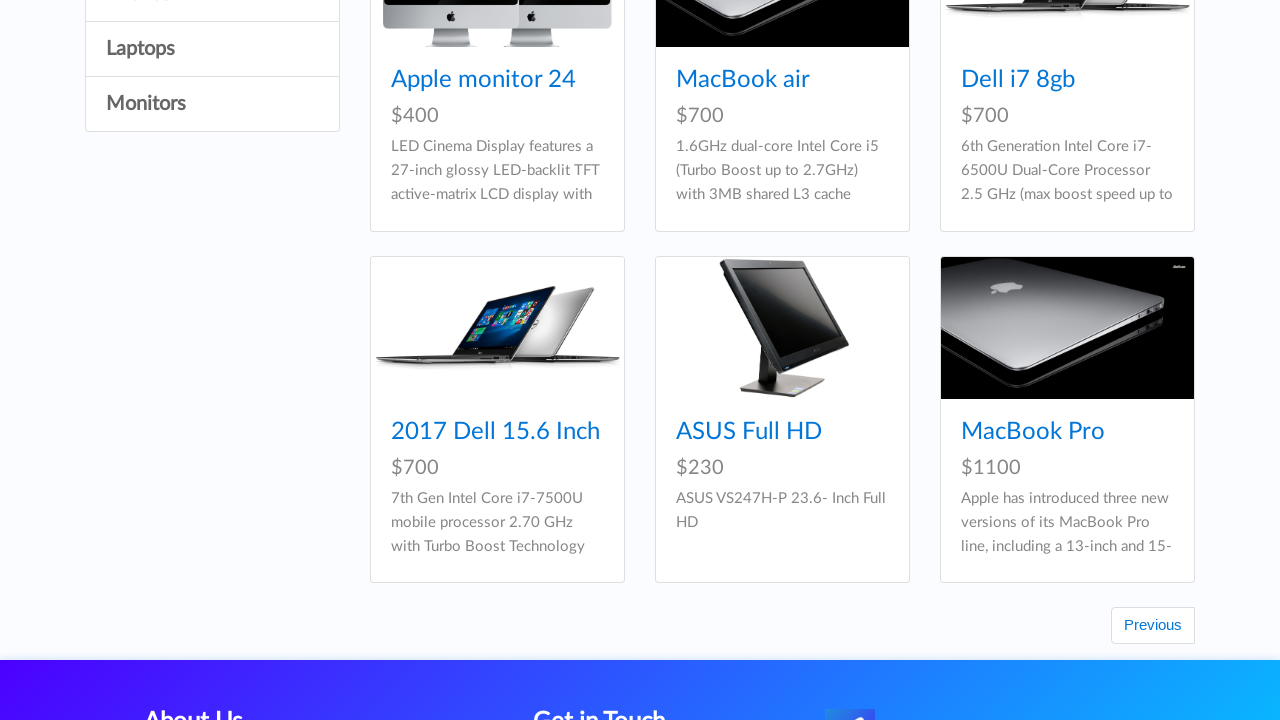

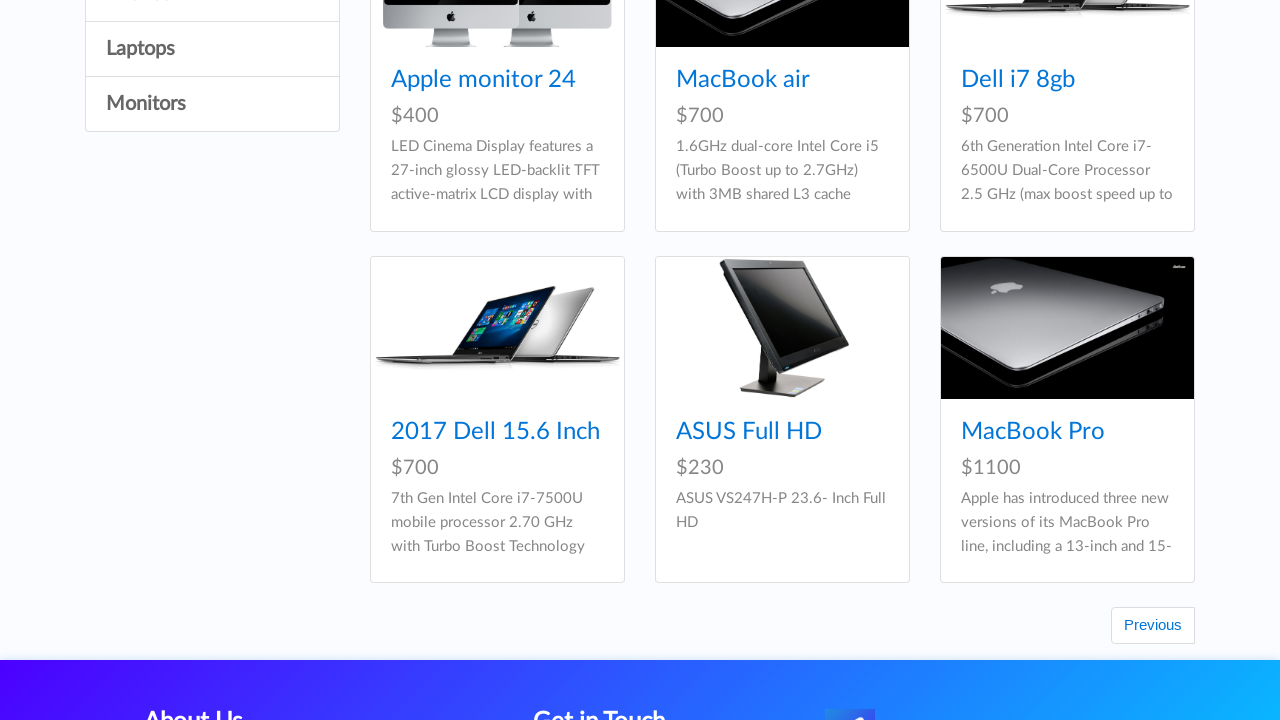